Tests window handling functionality by opening a new window, switching between windows, and verifying content in both windows

Starting URL: https://the-internet.herokuapp.com/windows

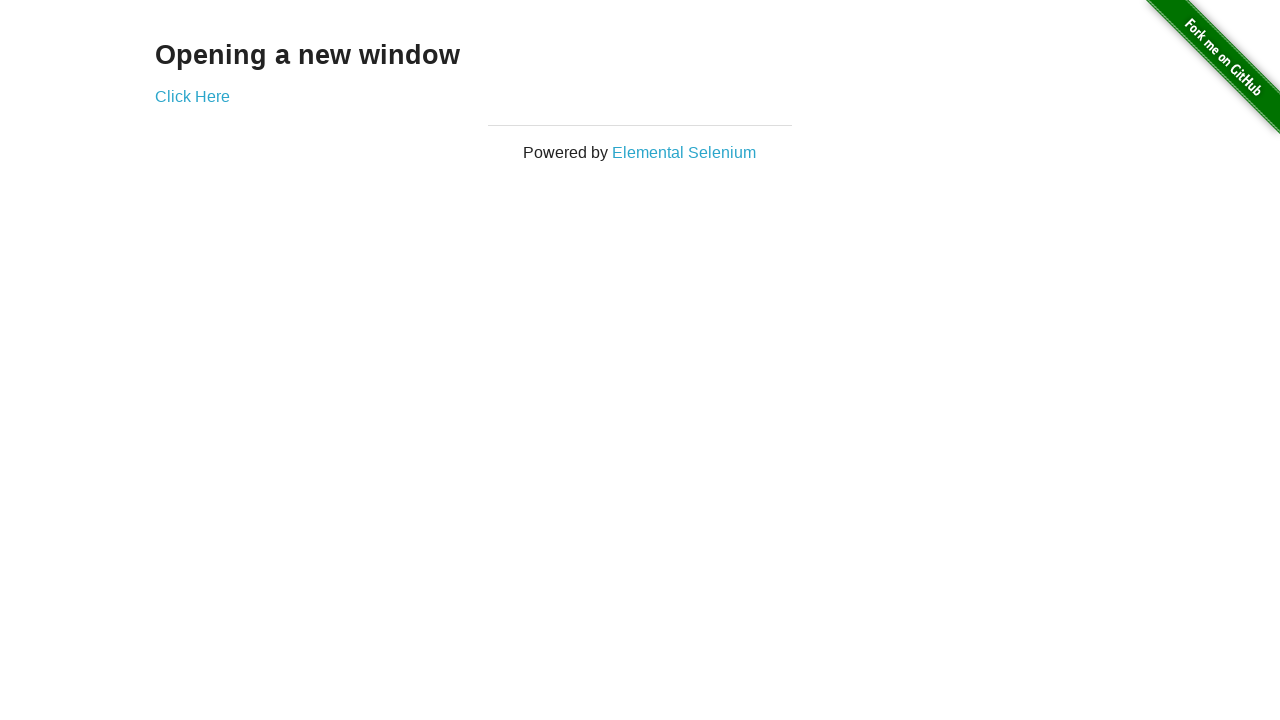

Verified heading text on main page is 'Opening a new window'
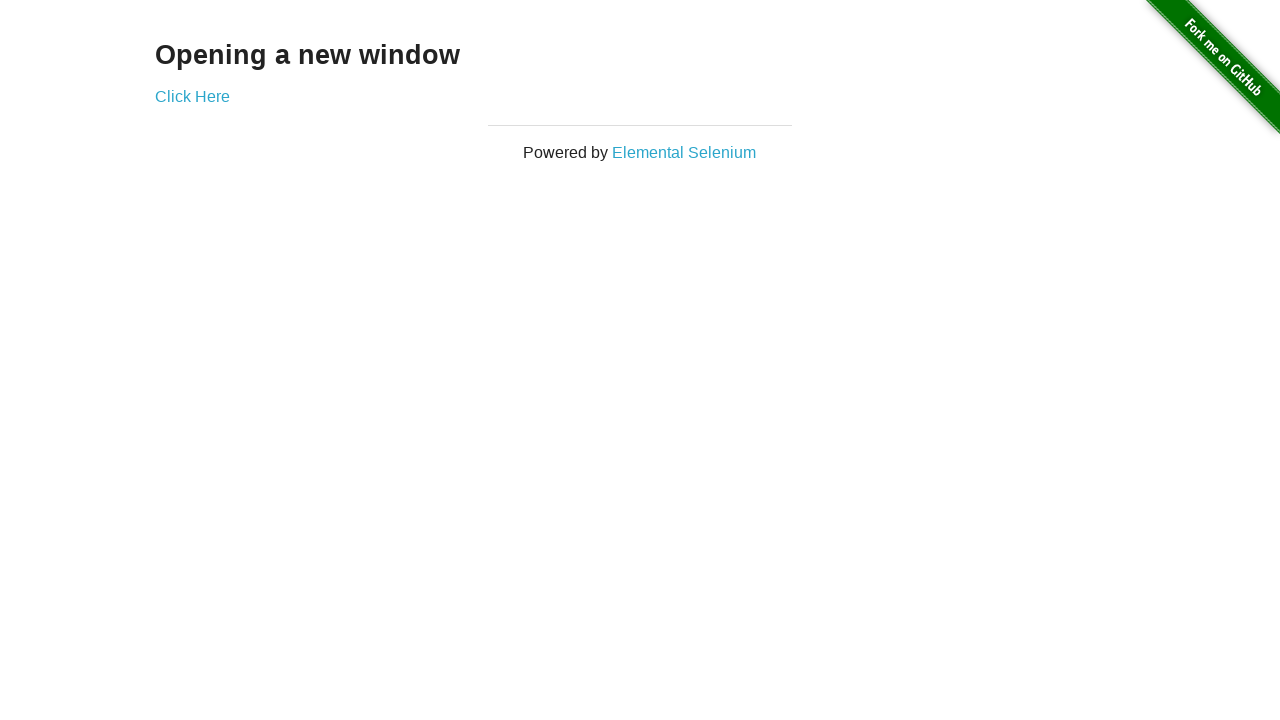

Verified main page title is 'The Internet'
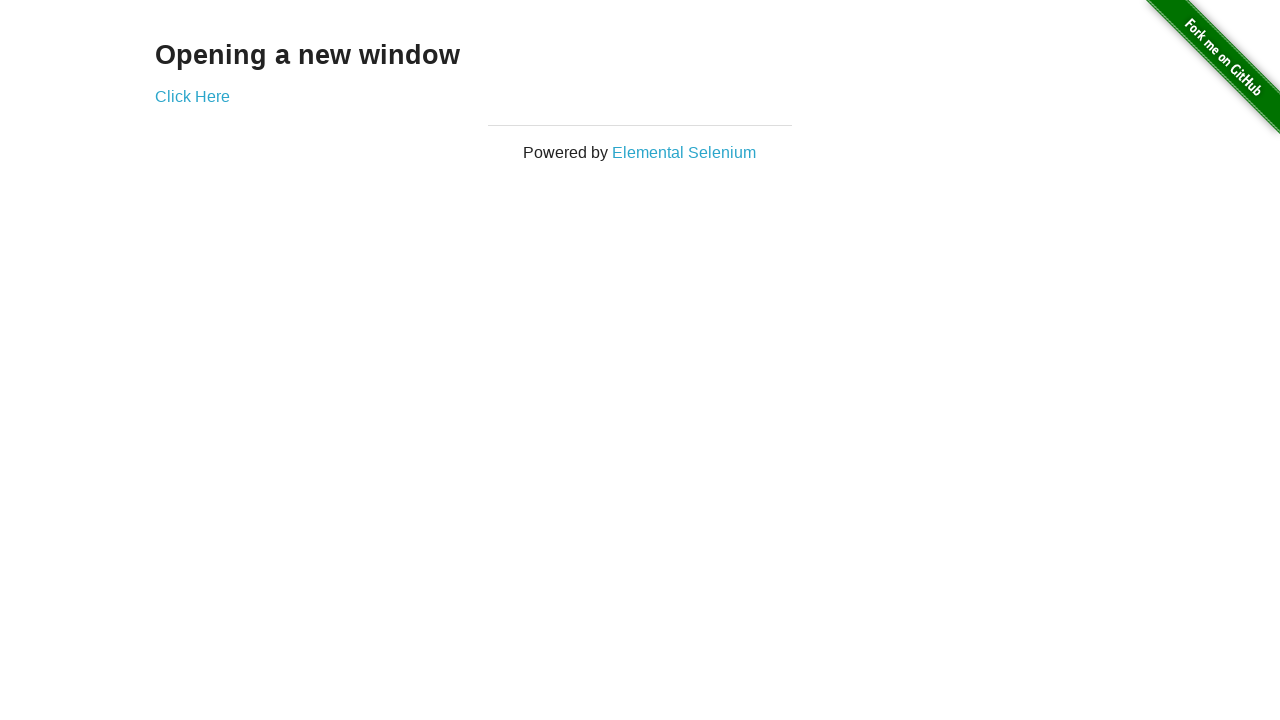

Clicked 'Click Here' link to open new window at (192, 96) on text=Click Here
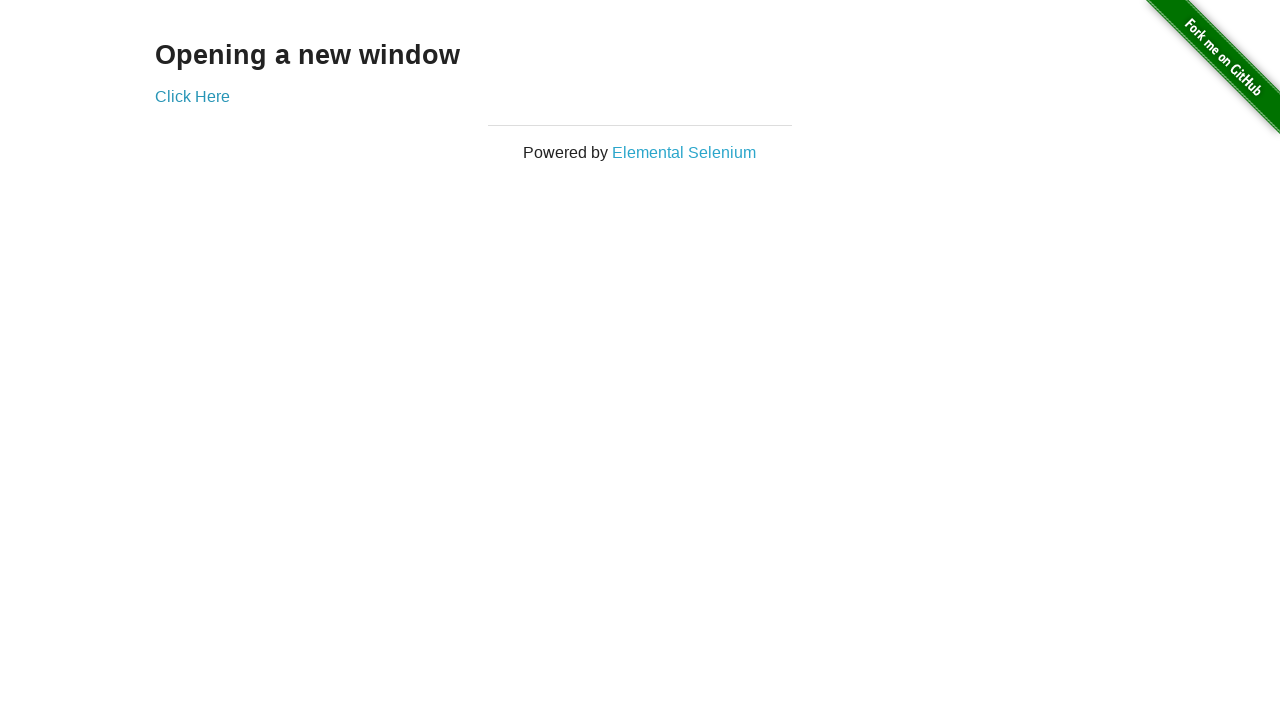

New window opened and captured
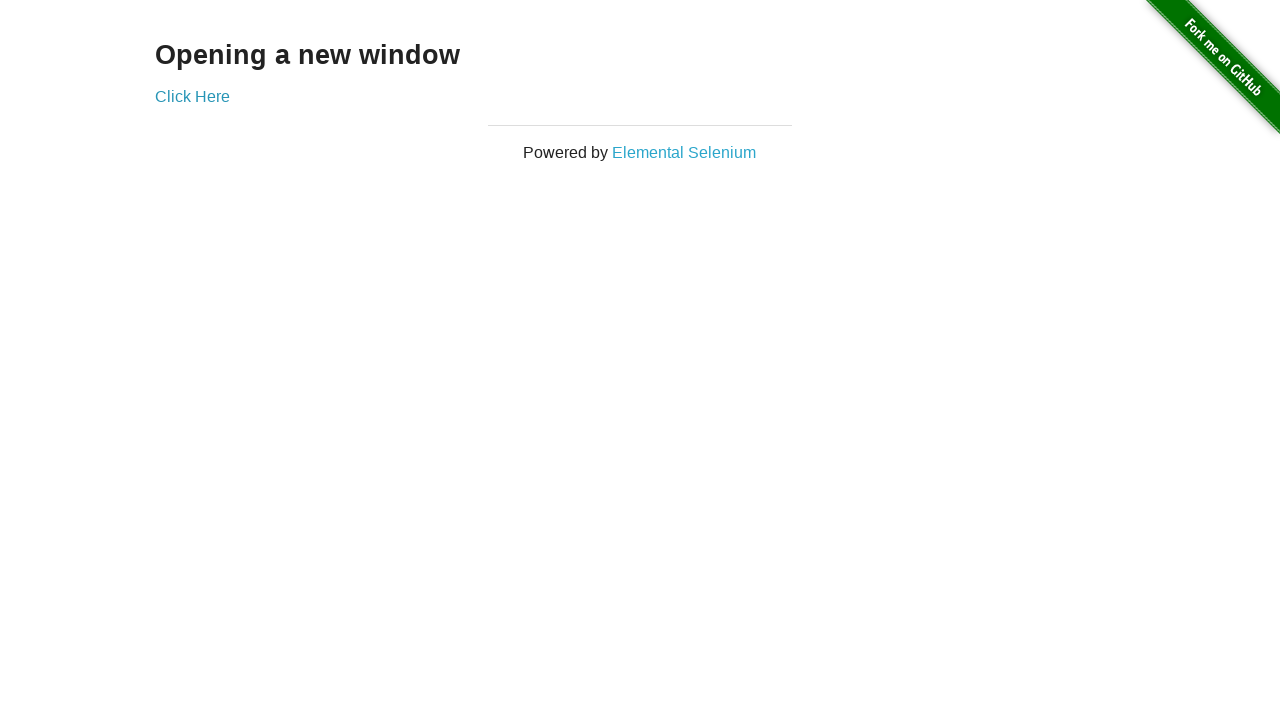

Verified new window title is 'New Window'
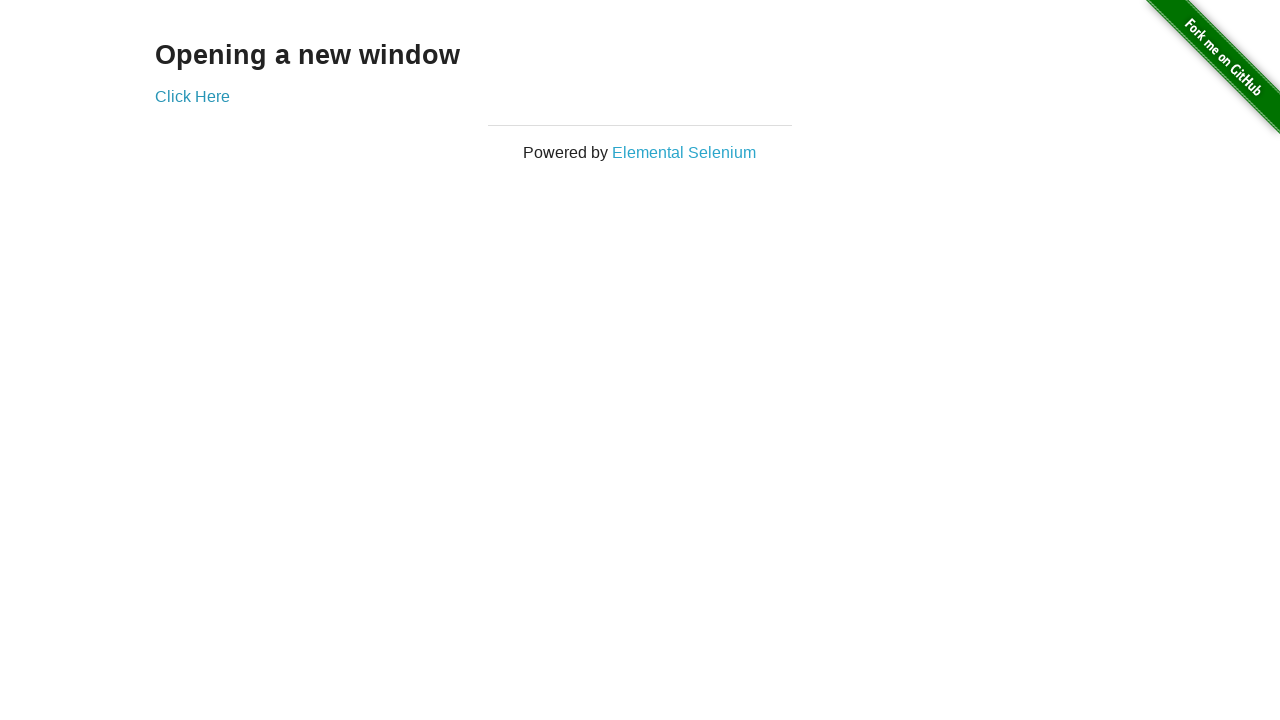

Verified heading text in new window is 'New Window'
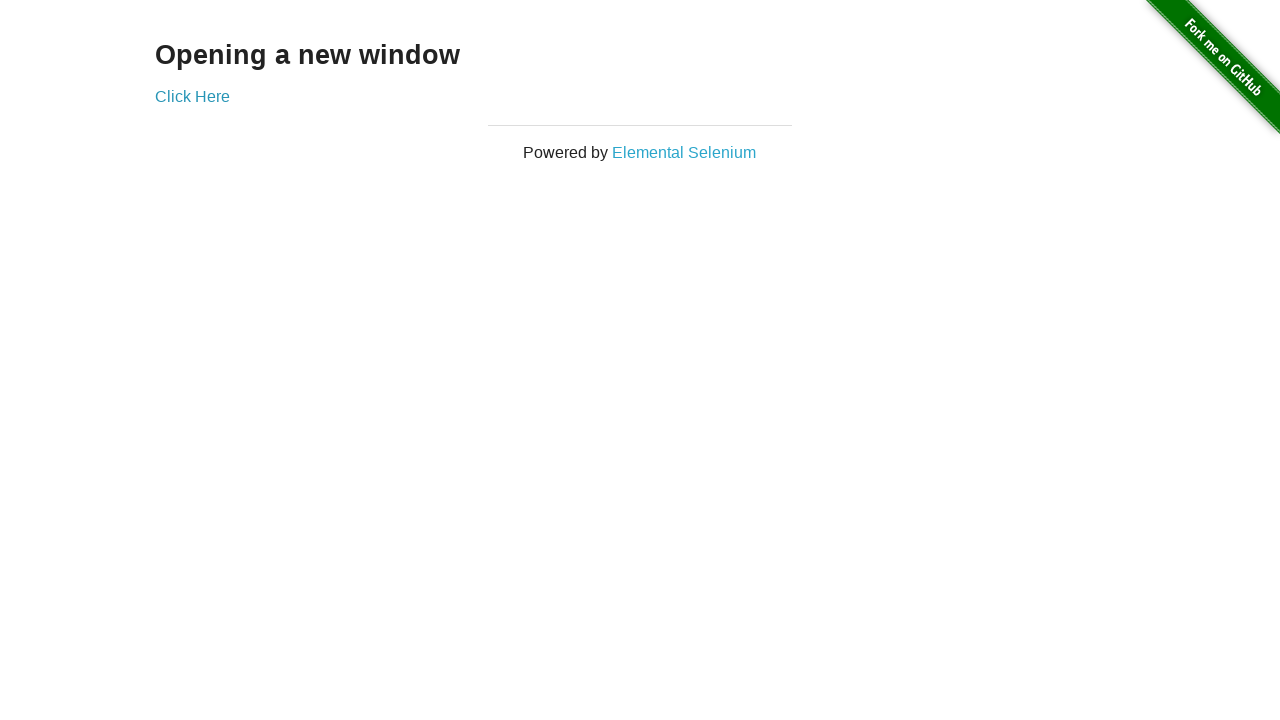

Verified original window title is still 'The Internet'
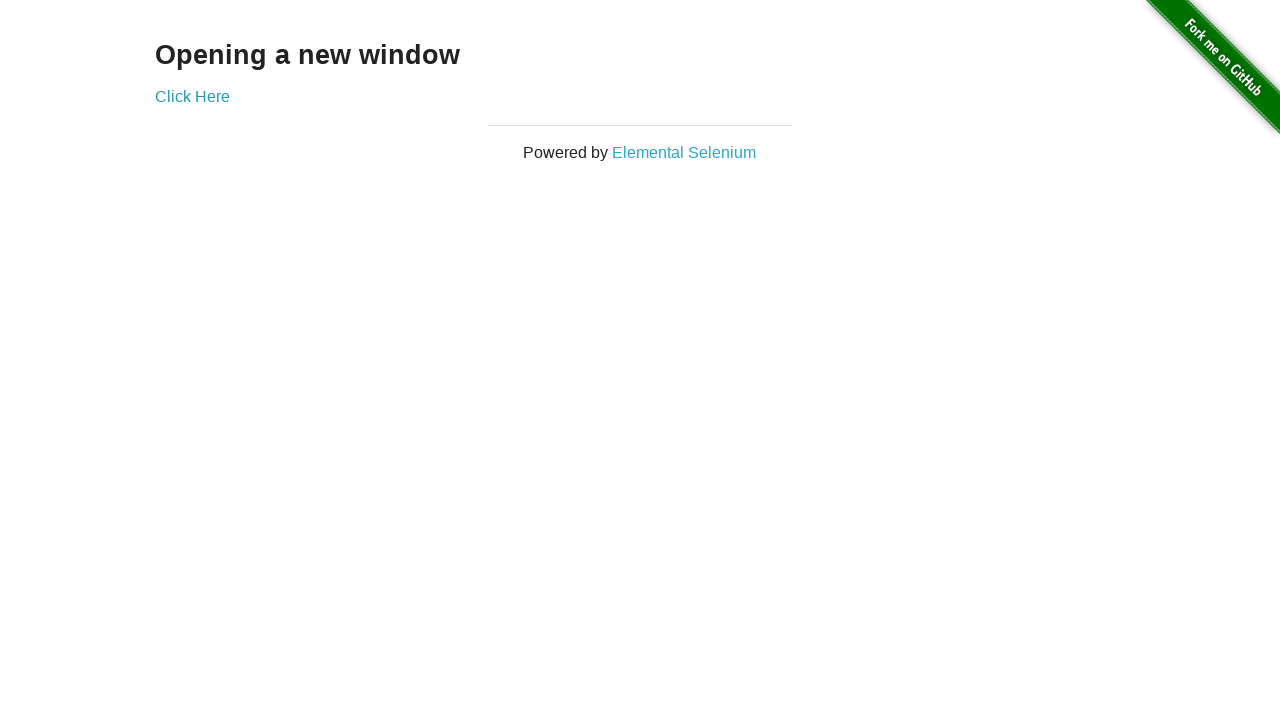

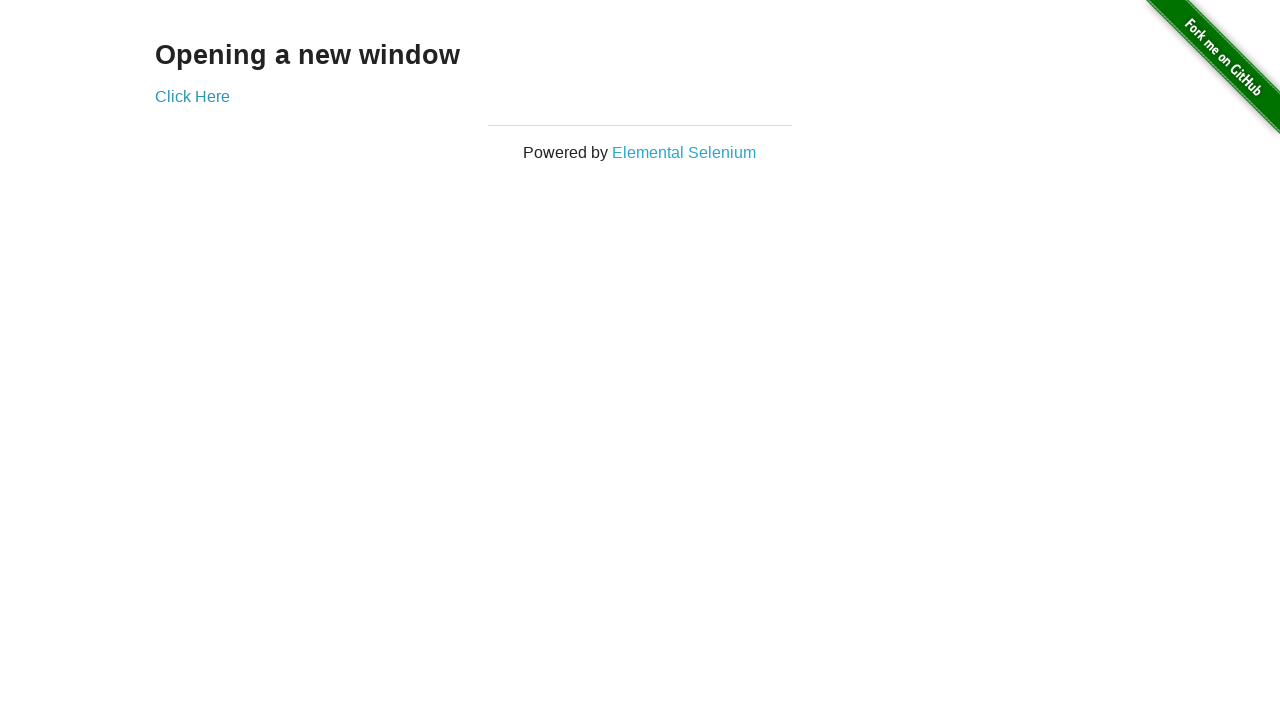